Clicks the second alert button and handles the dialog by accepting it

Starting URL: https://autoprojekt.simplytest.de/sample-page/

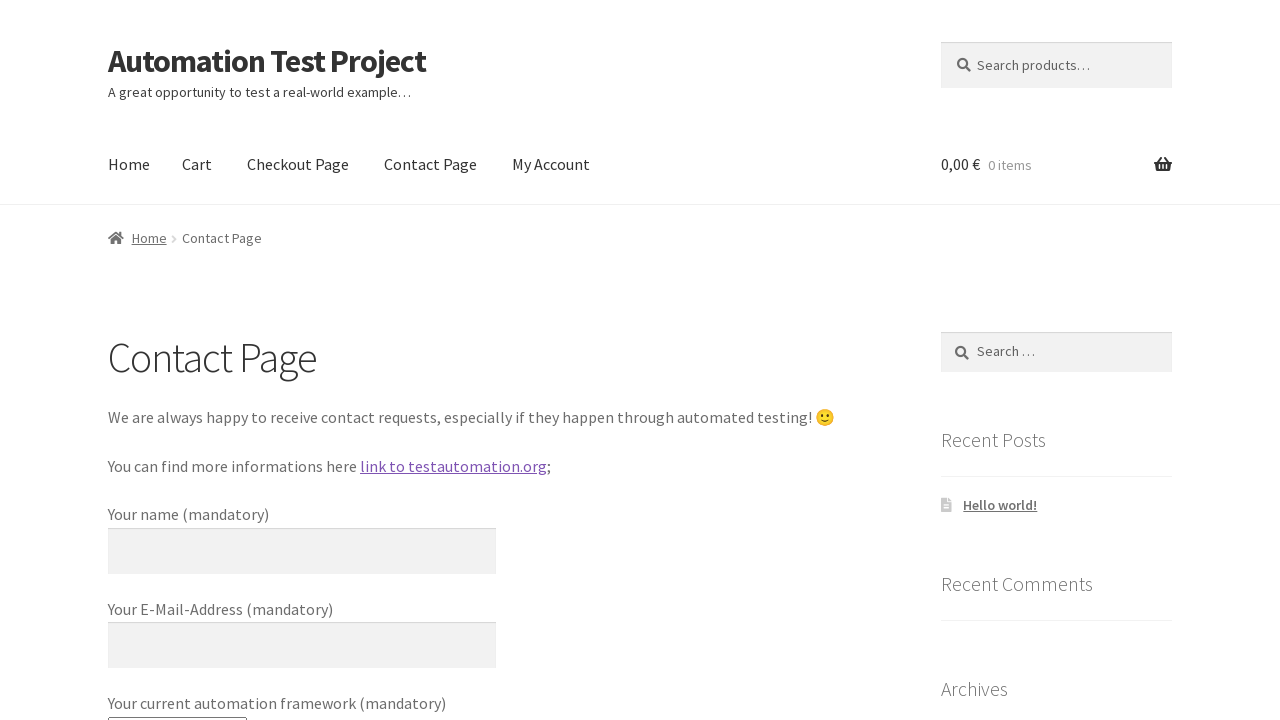

Set up dialog handler to accept alerts
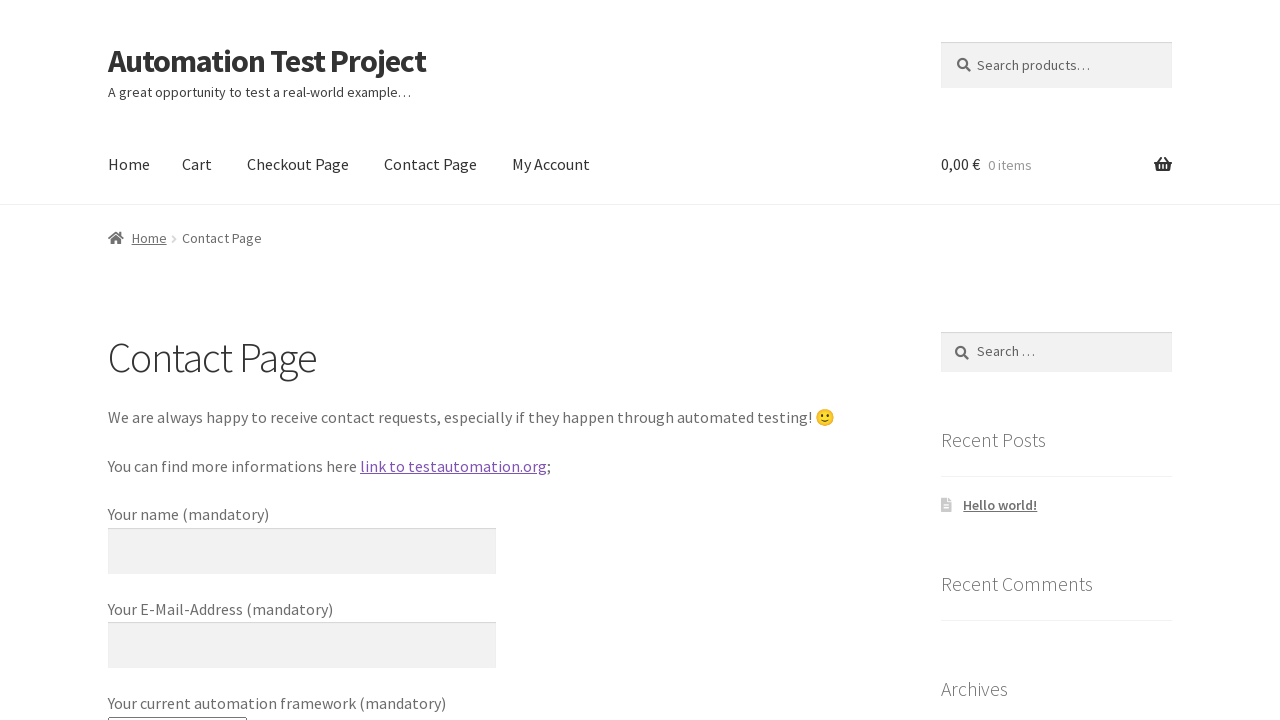

Clicked the second alert button at (236, 361) on #alert2
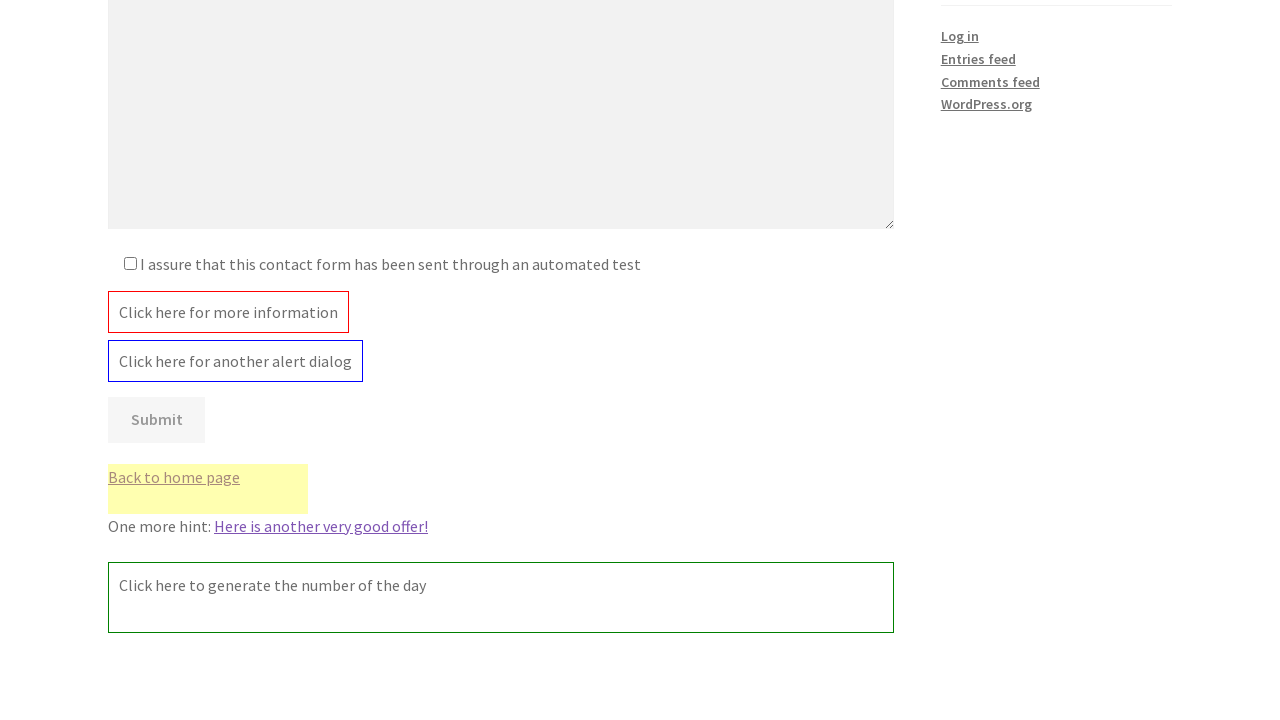

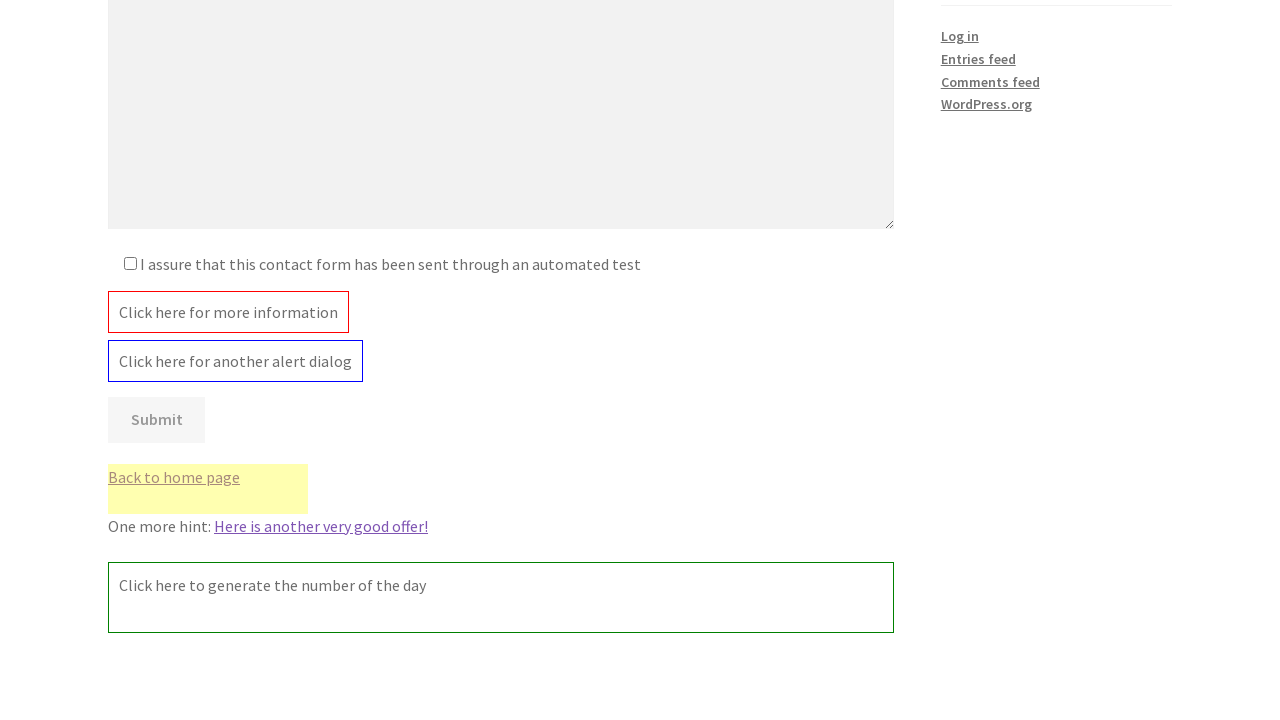